Tests waitForExist functionality by clicking start button and waiting for finish element to exist in DOM

Starting URL: https://the-internet.herokuapp.com/dynamic_loading/1

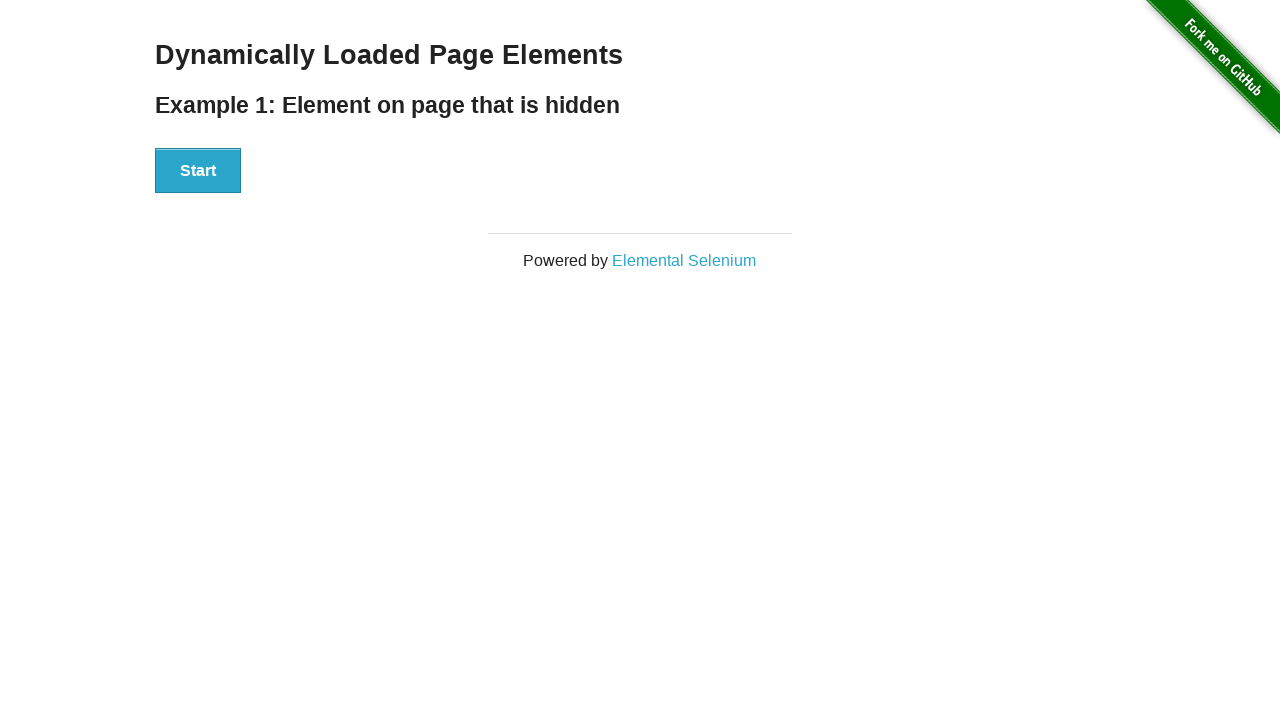

Clicked start button to begin dynamic loading at (198, 171) on #start button
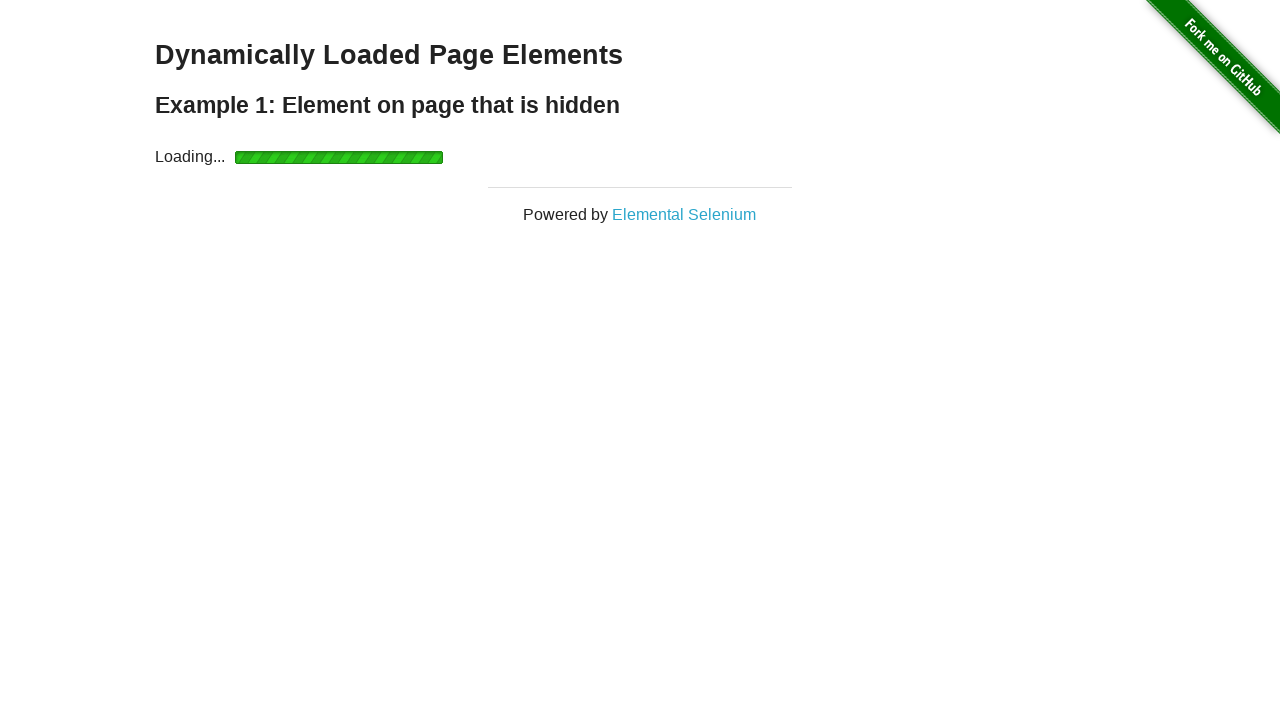

Finish element appeared in DOM after waiting
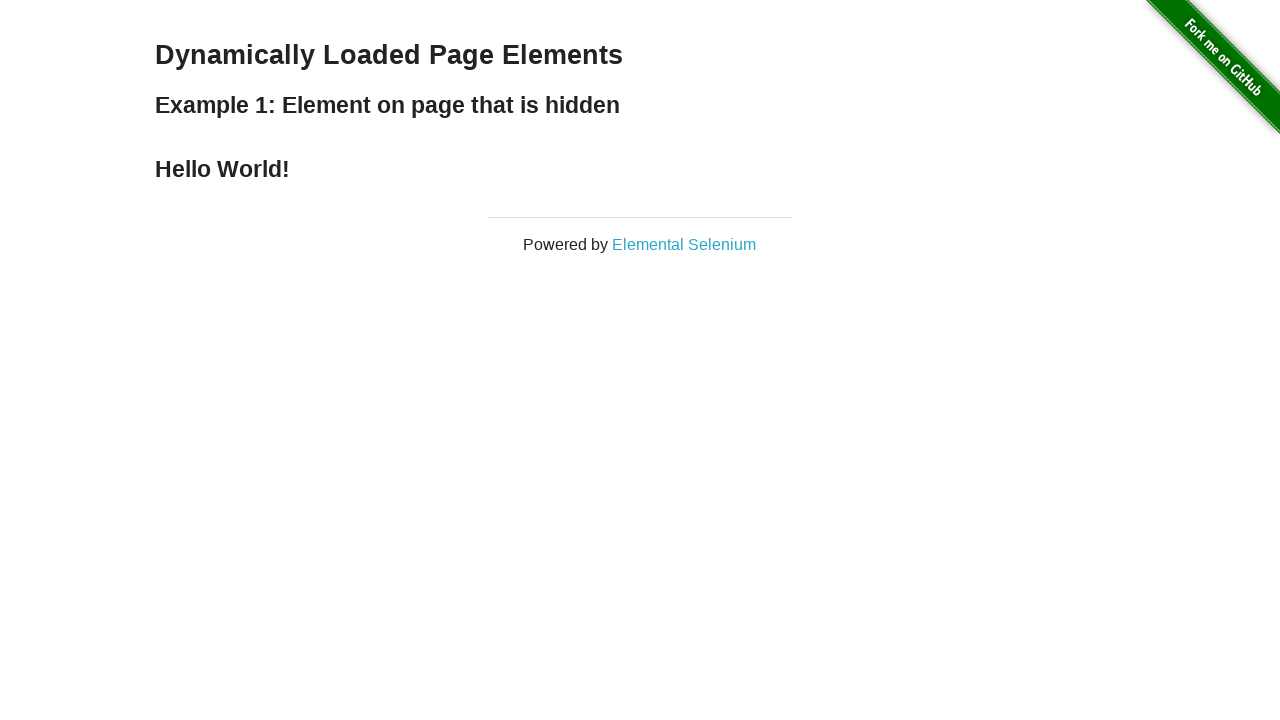

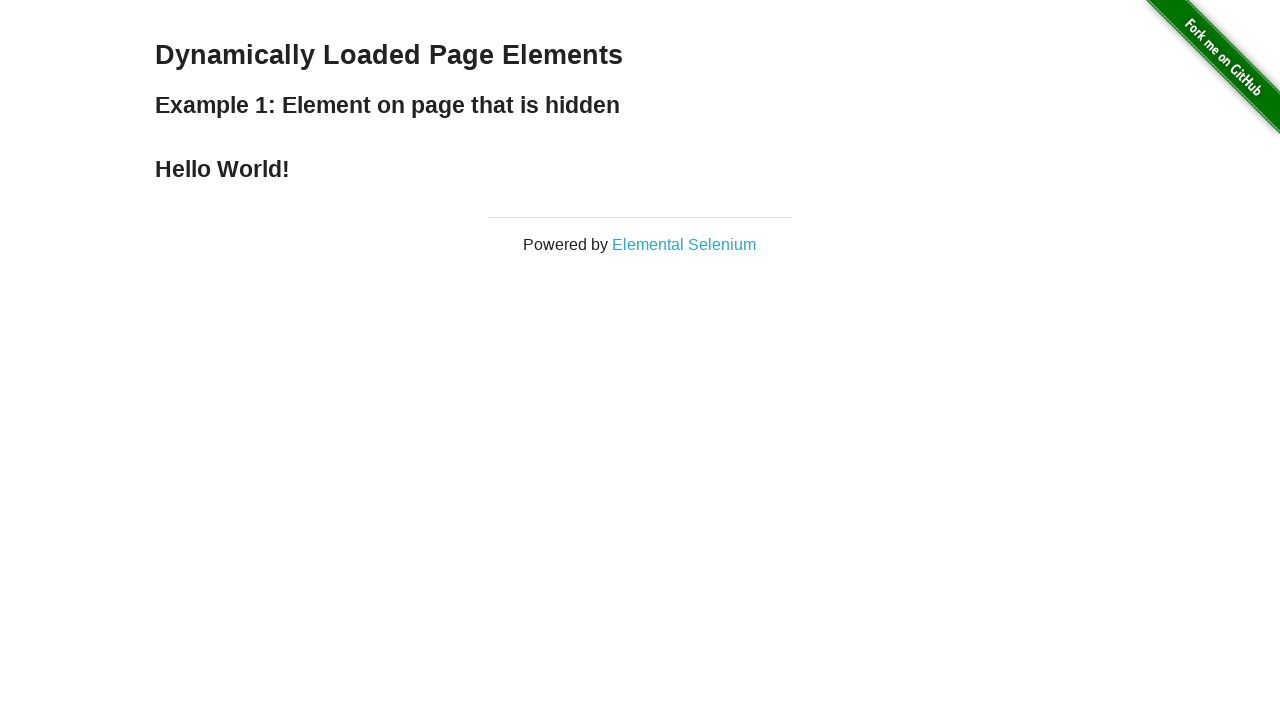